Navigates to the Aaj Tak news website and verifies the page loads by checking the page title.

Starting URL: https://www.aajtak.in

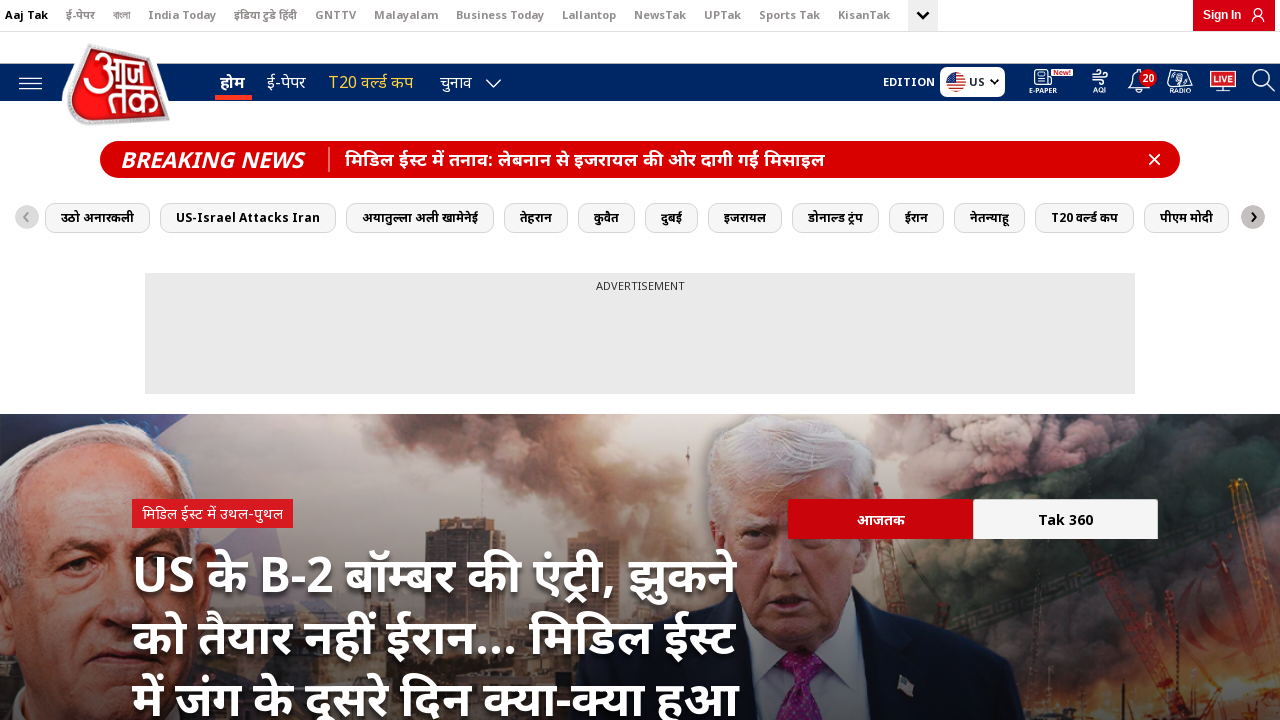

Navigated to https://www.aajtak.in
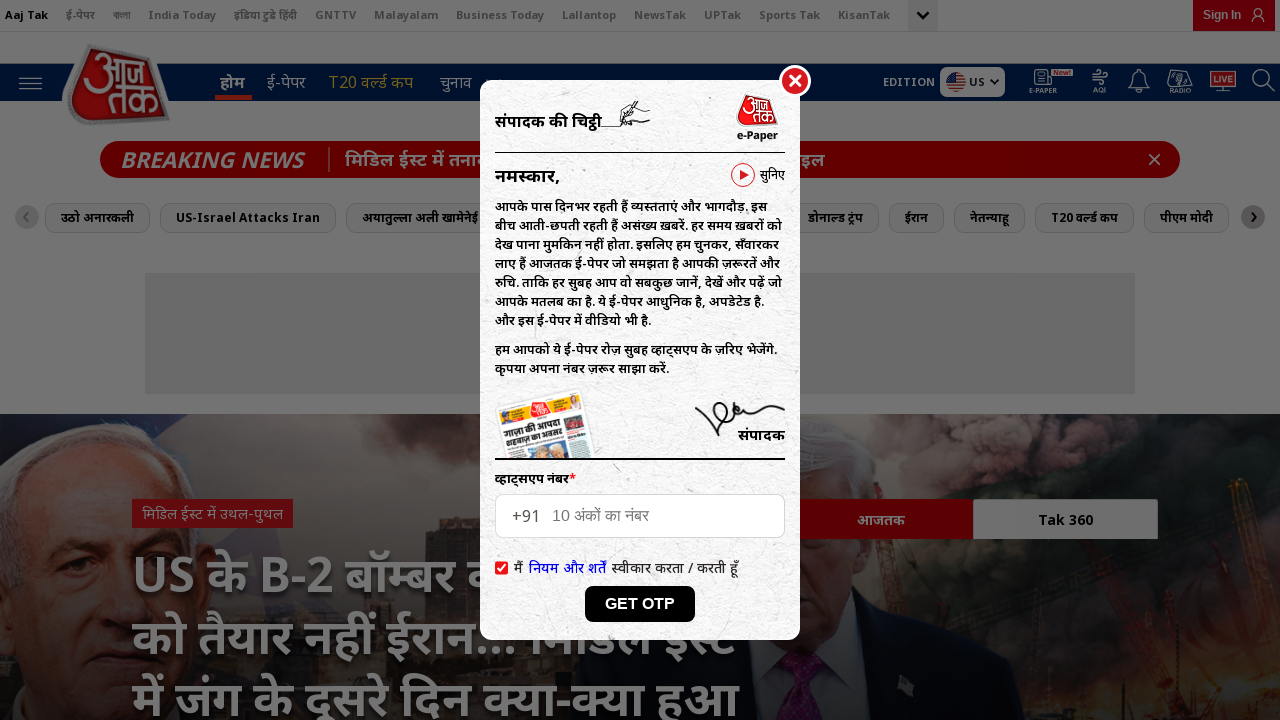

Page loaded with domcontentloaded state
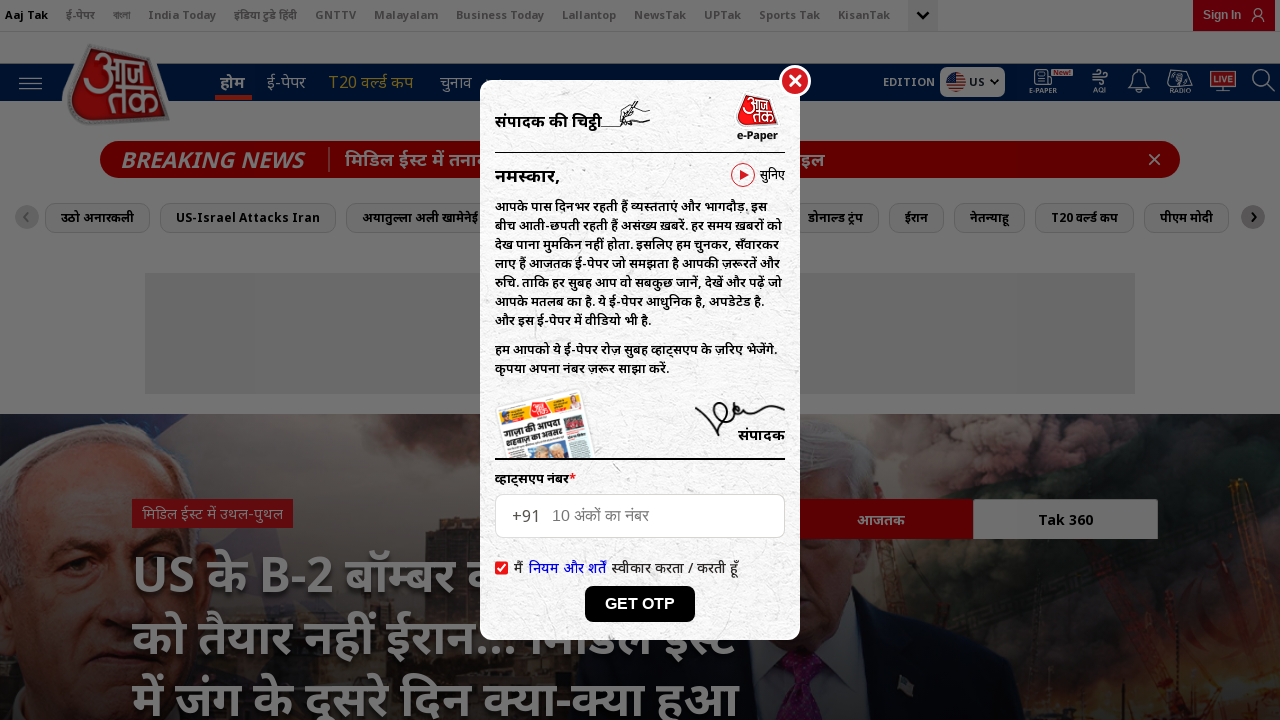

Retrieved page title: Hindi news, हिंदी न्यूज़ , Hindi Samachar, हिंदी समाचार, Latest News in Hindi, Breaking News in Hindi, ताजा ख़बरें, Aaj Tak News
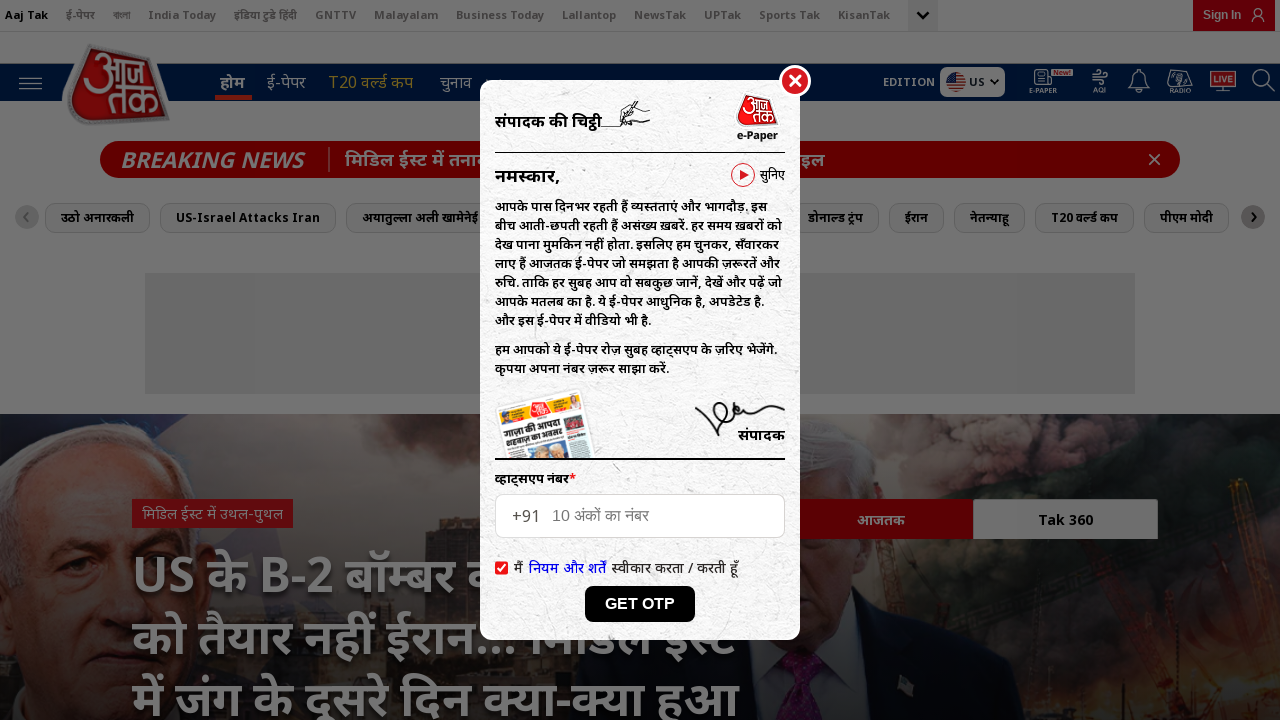

Printed page title to console
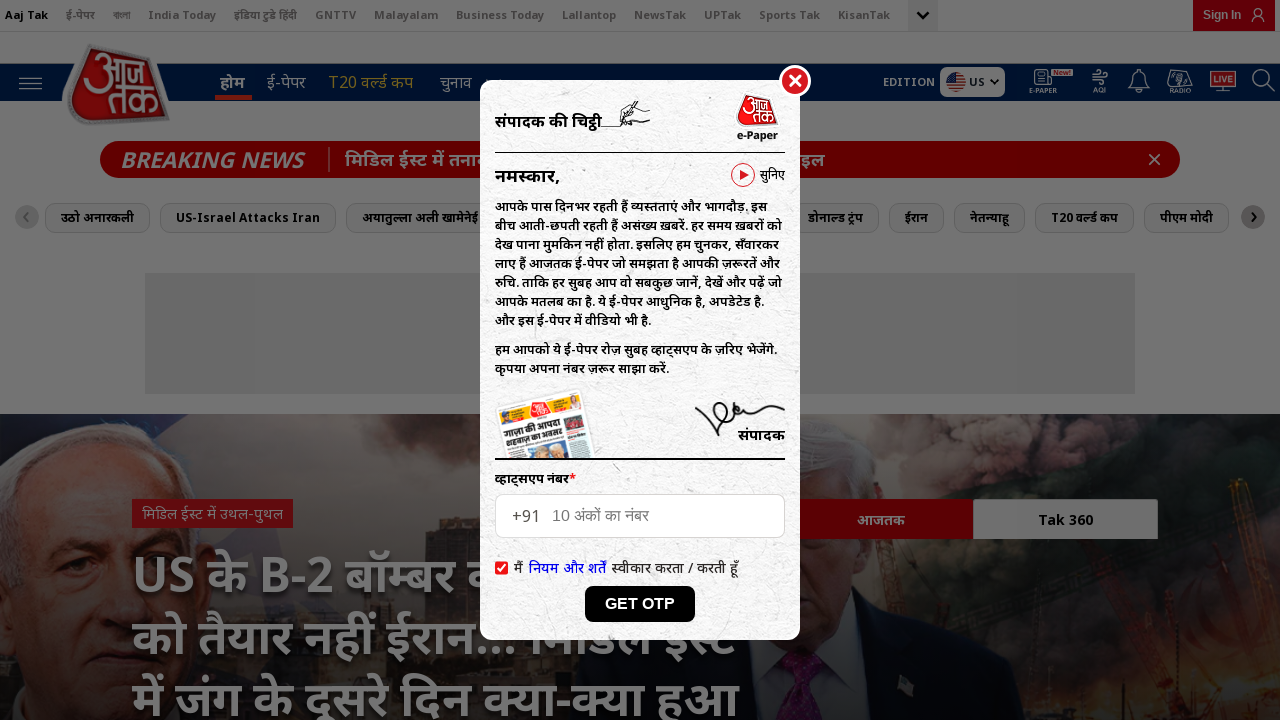

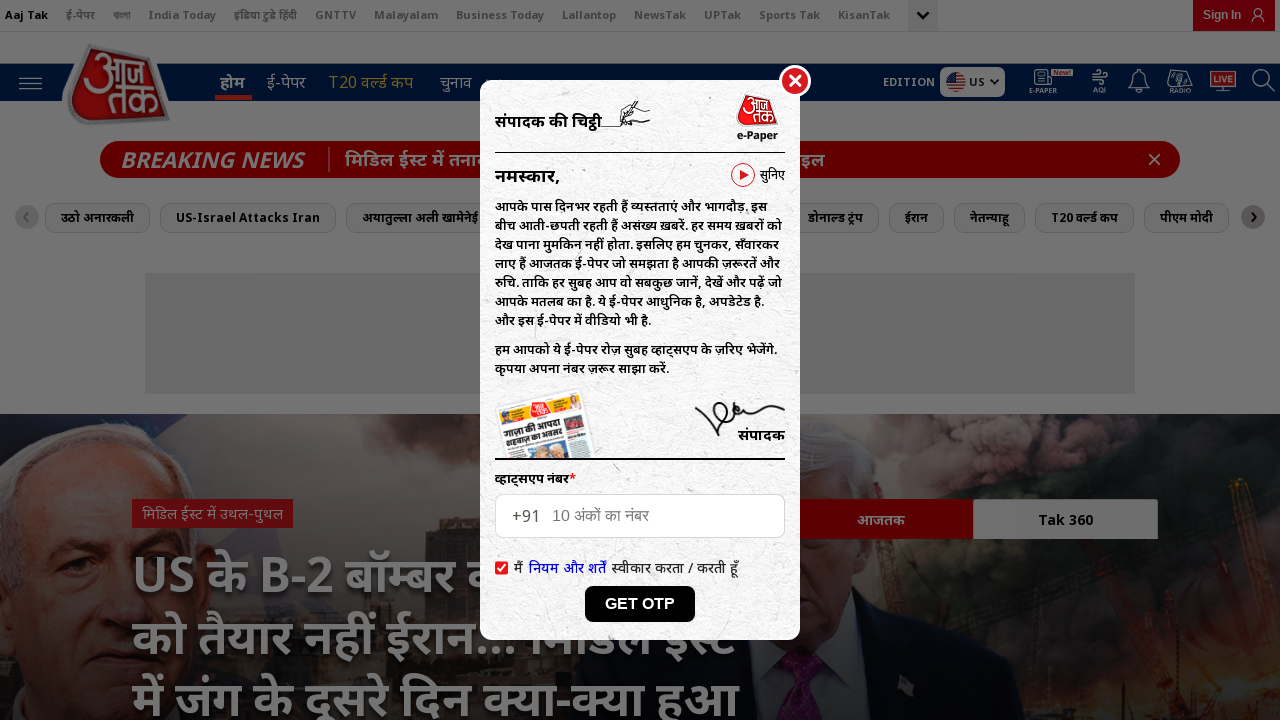